Navigates to a Calley lifetime offer page and sets the browser window to a specific dimension (1366x768)

Starting URL: https://www.getcalley.com/calley-lifetime-offer-expired/

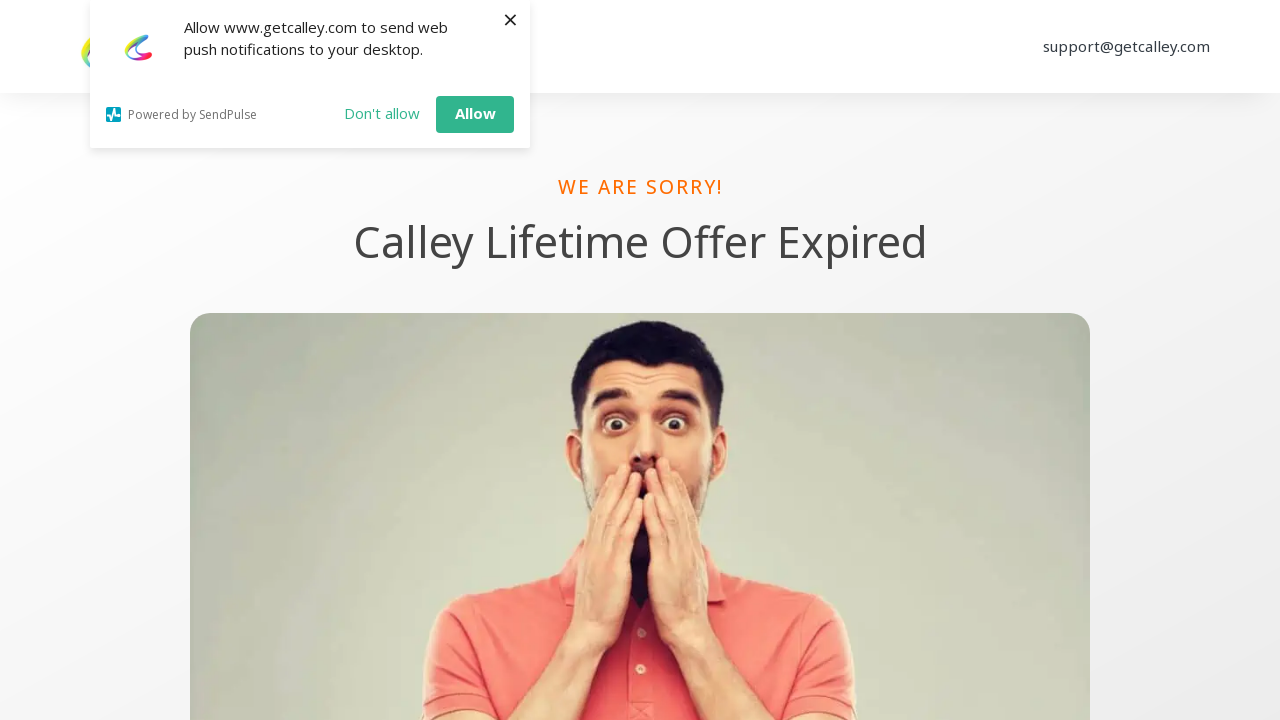

Set browser window to 1366x768 dimensions
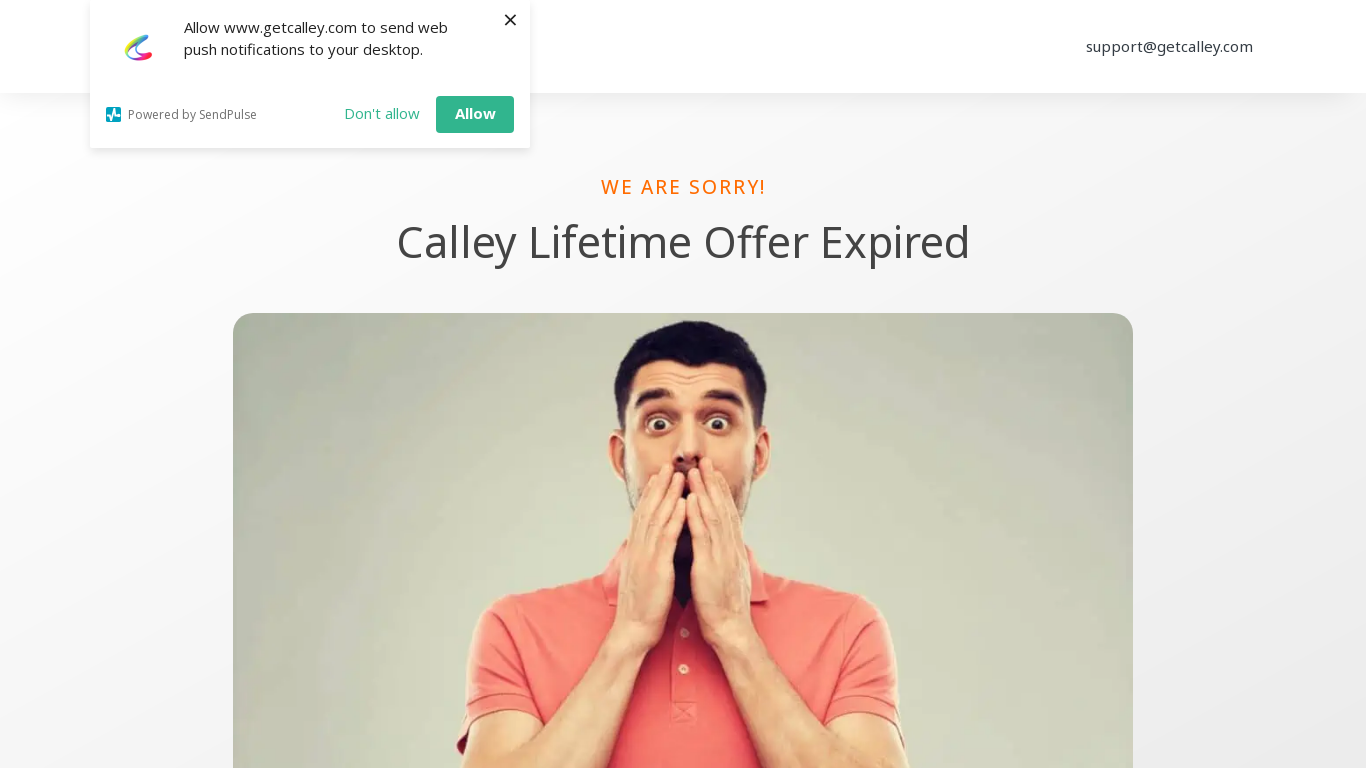

Calley lifetime offer page DOM content loaded
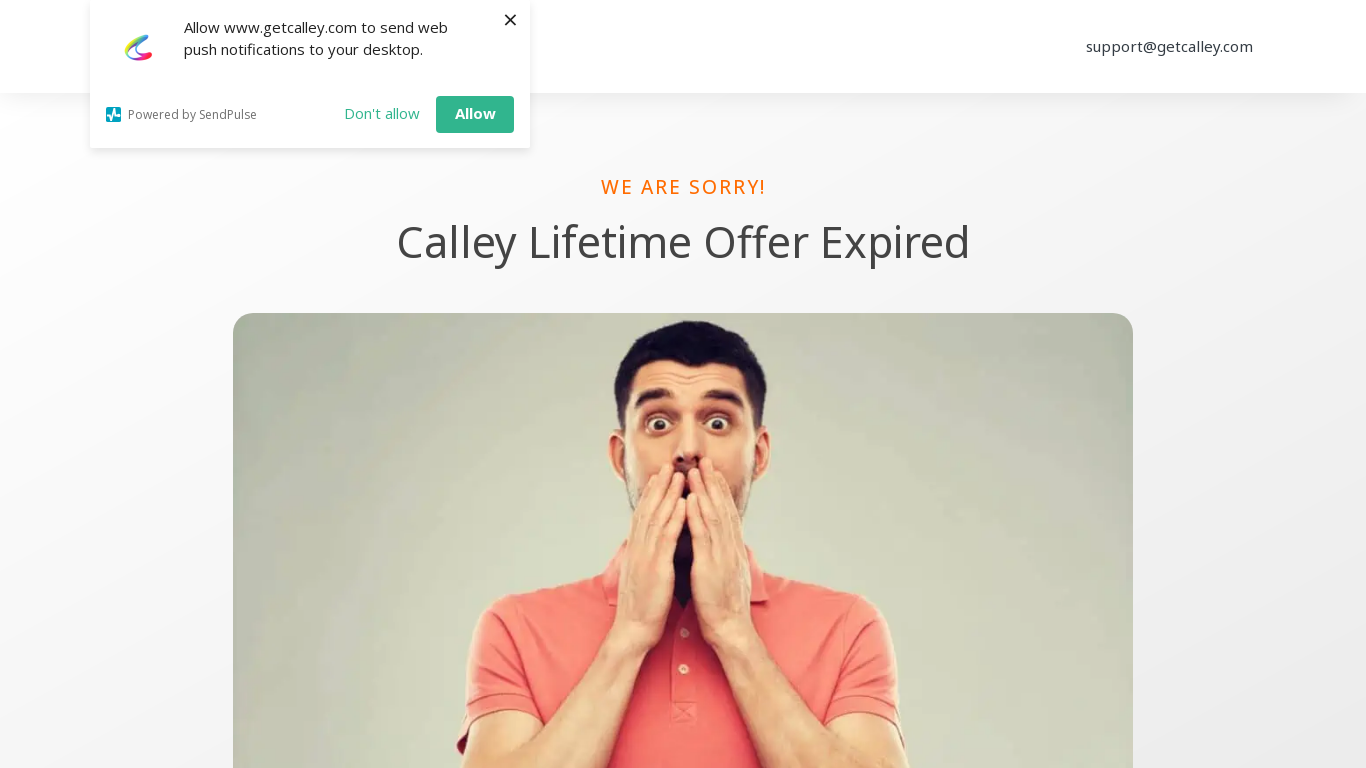

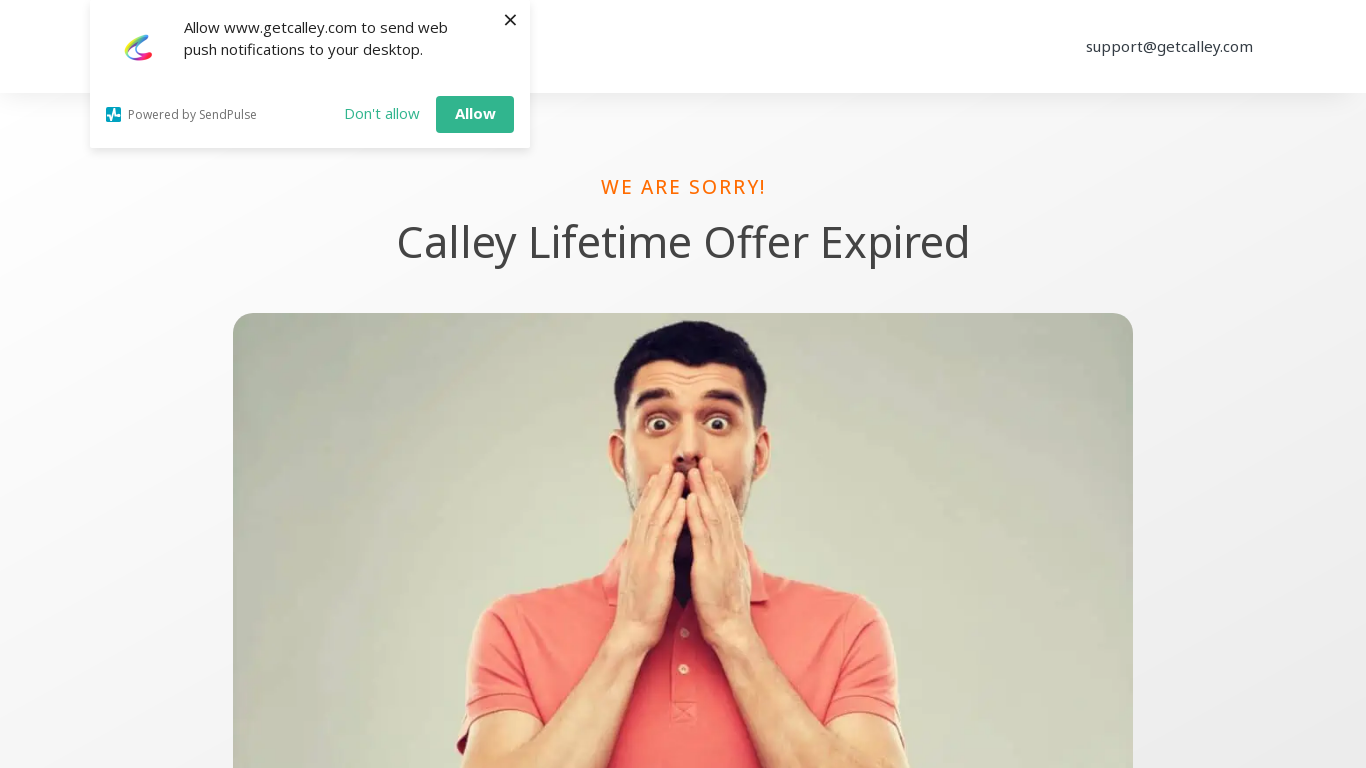